Tests table interactions including reading table data, clicking column headers to sort, and verifying footer values

Starting URL: https://v1.training-support.net/selenium/tables

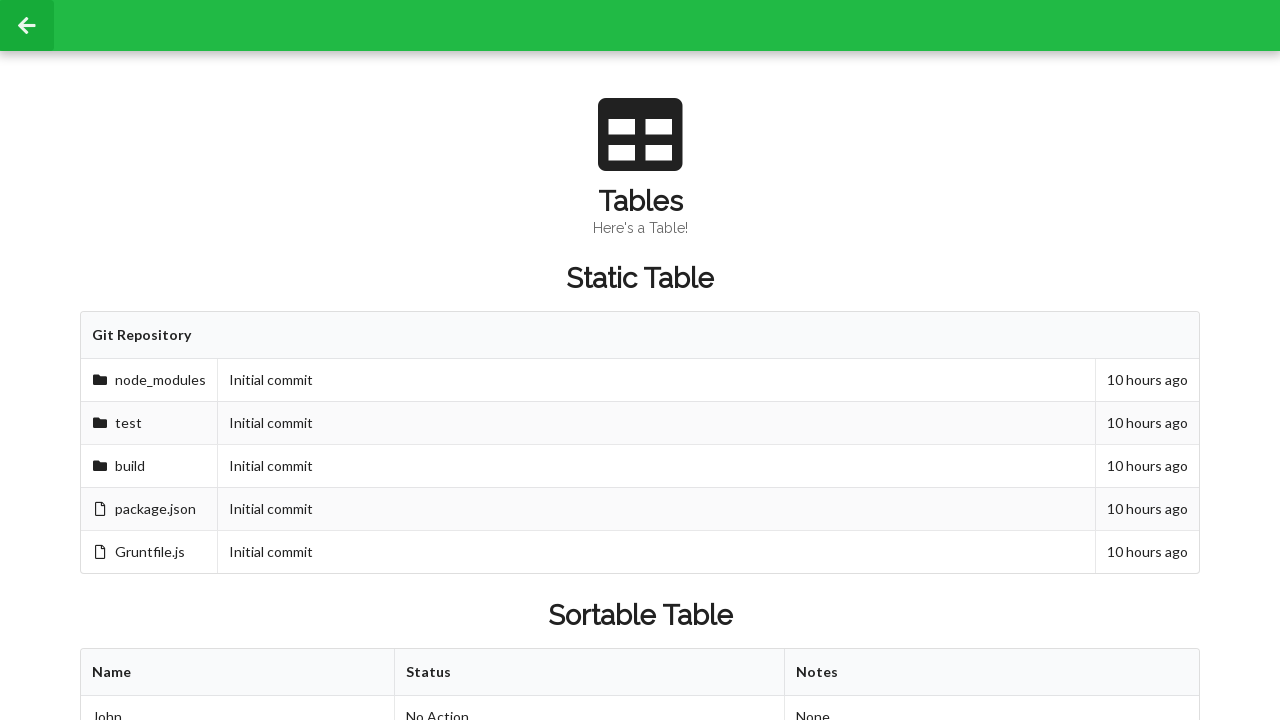

Retrieved all rows from table body - found 3 rows
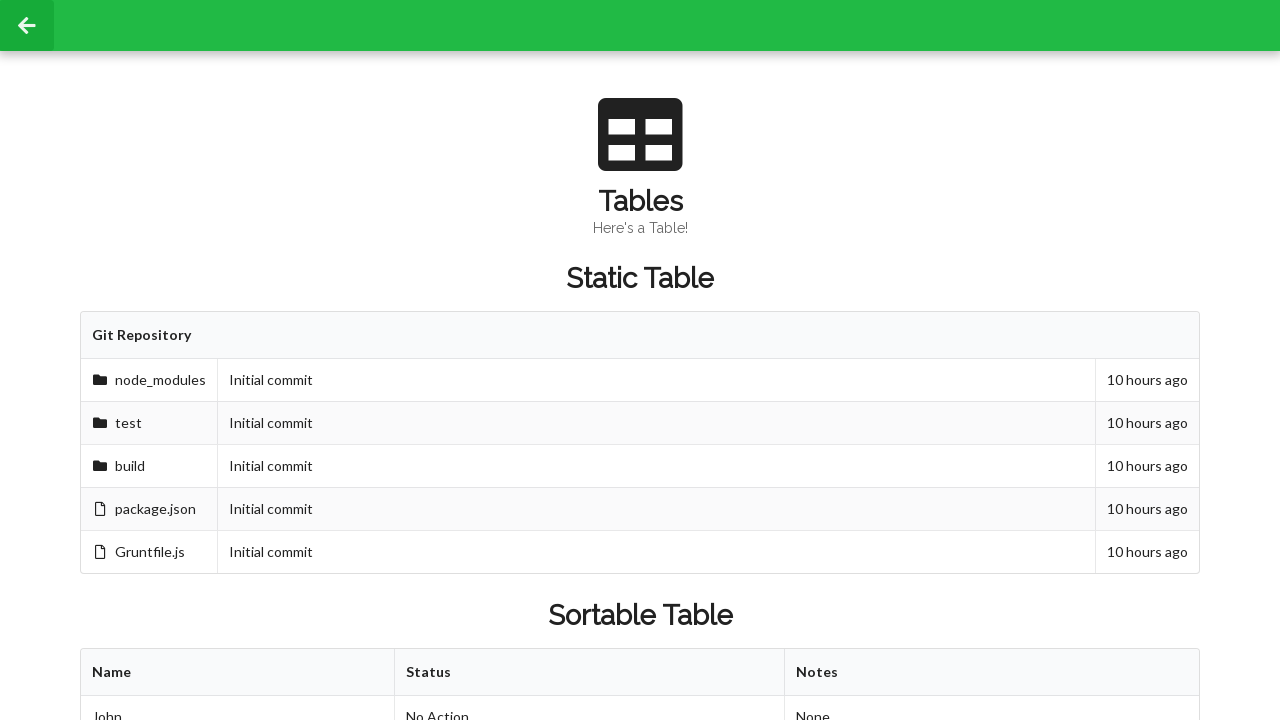

Retrieved all columns from table header - found 3 columns
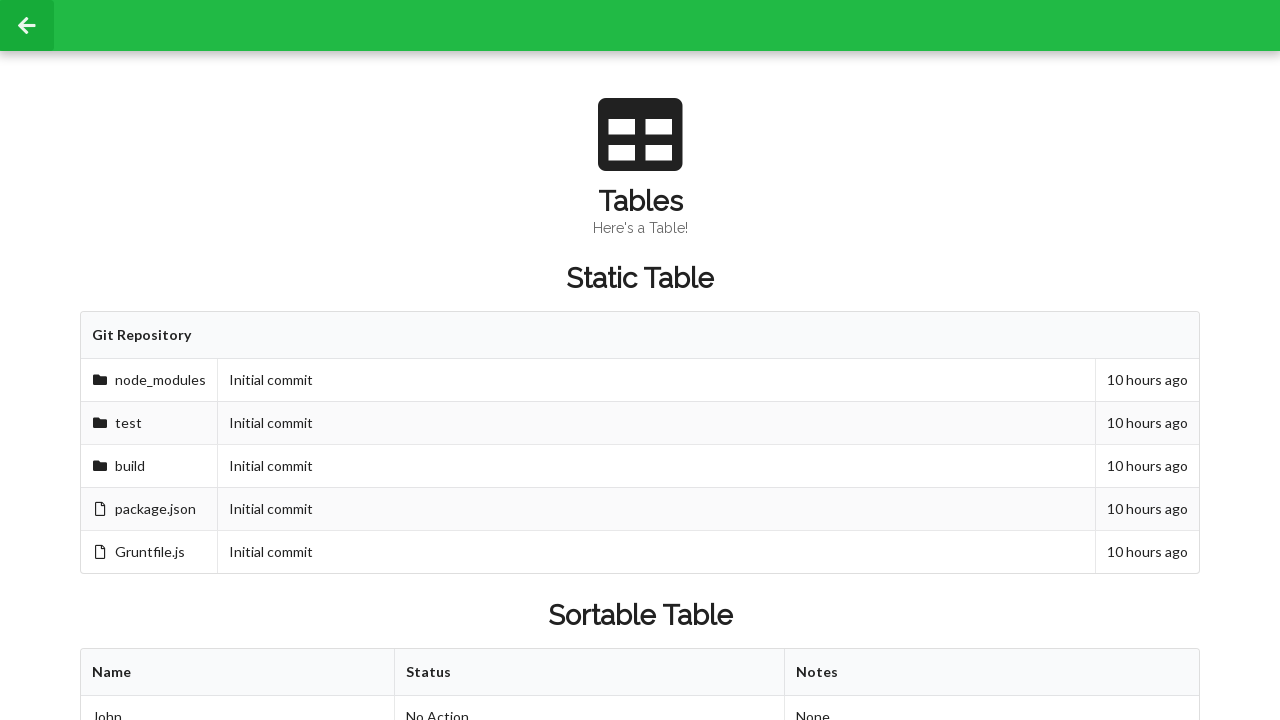

Located second row, second column before sorting - content: Approved
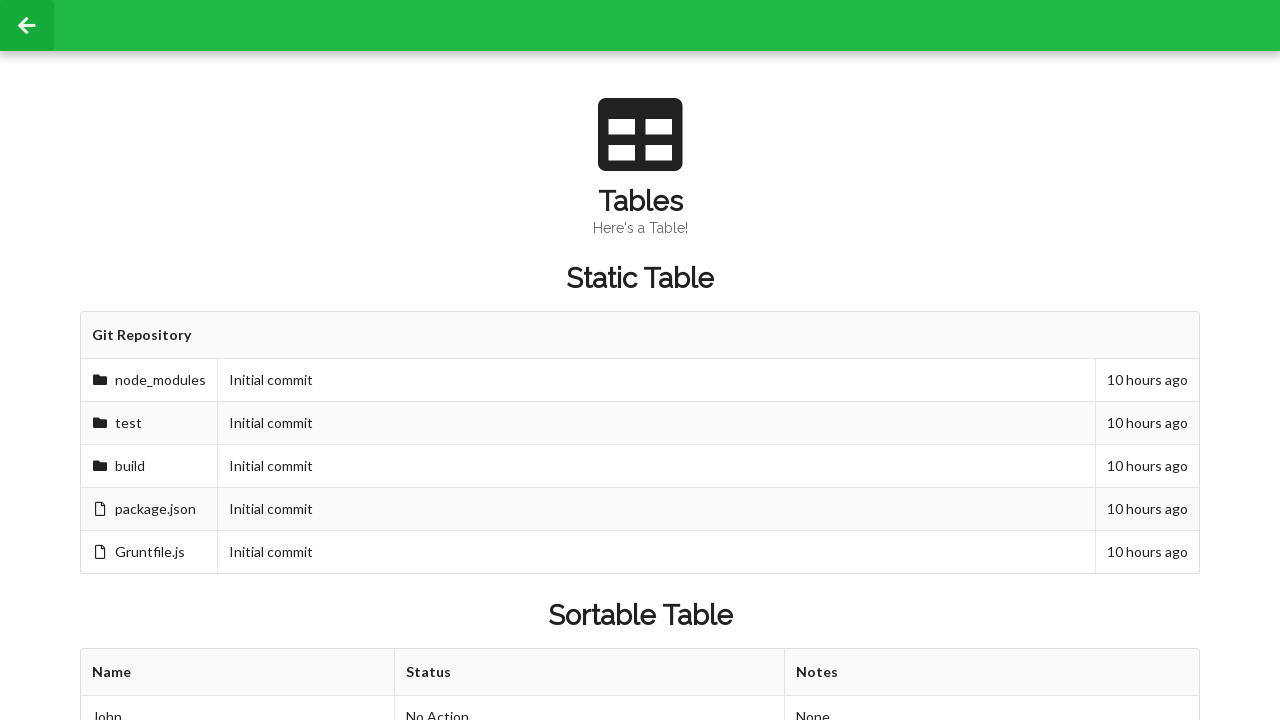

Clicked first column header to sort table at (238, 673) on xpath=//table[@id='sortableTable']/thead//th[1]
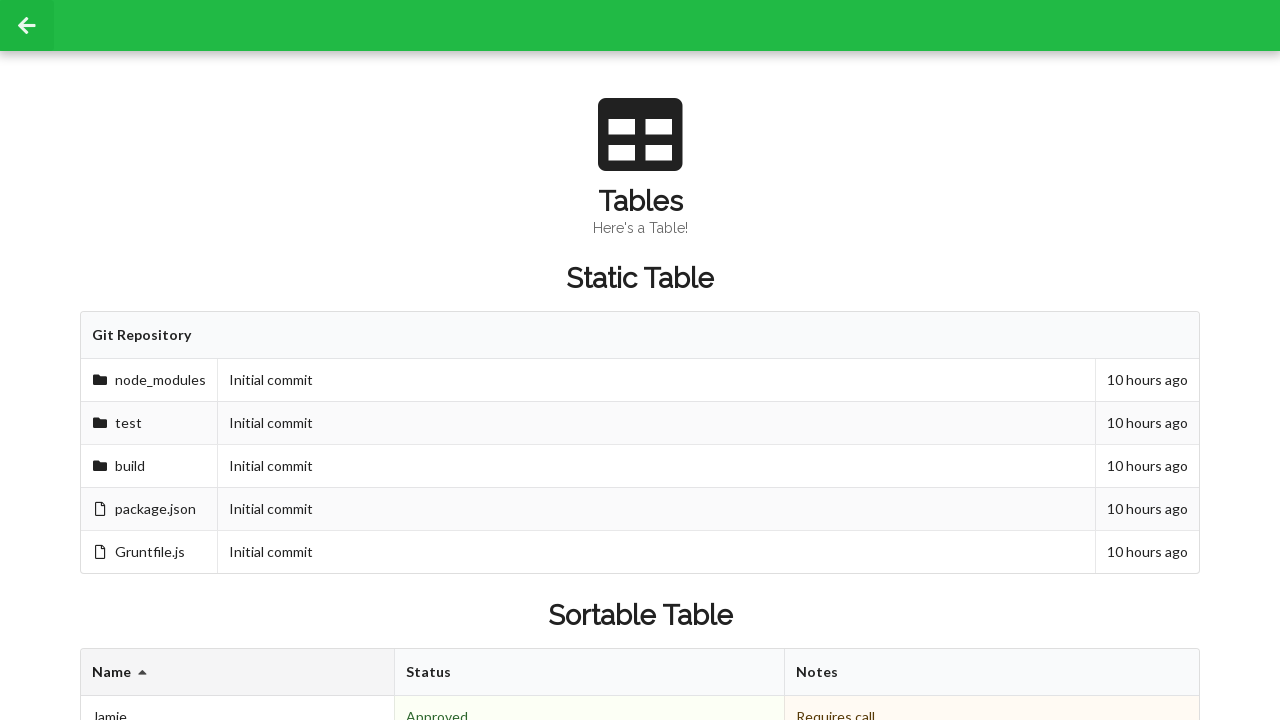

Located second row, second column after sorting - content: Denied
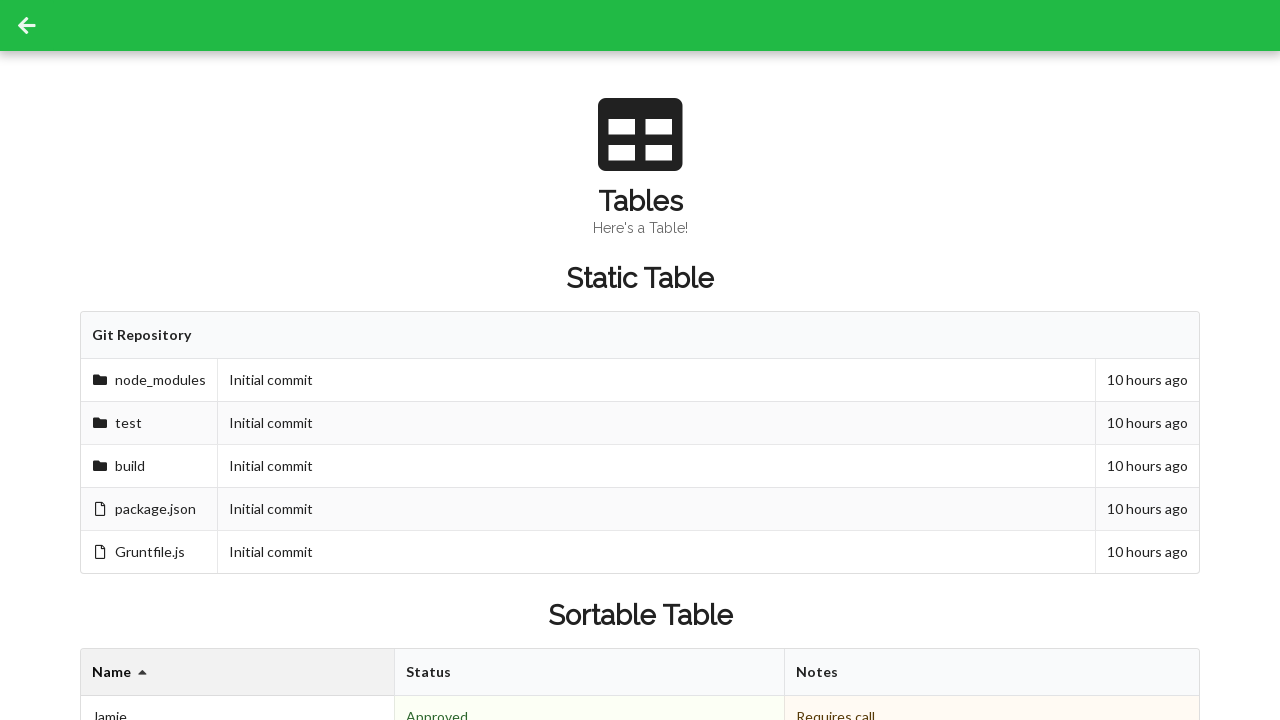

Retrieved all footer elements - found 3 footer cells
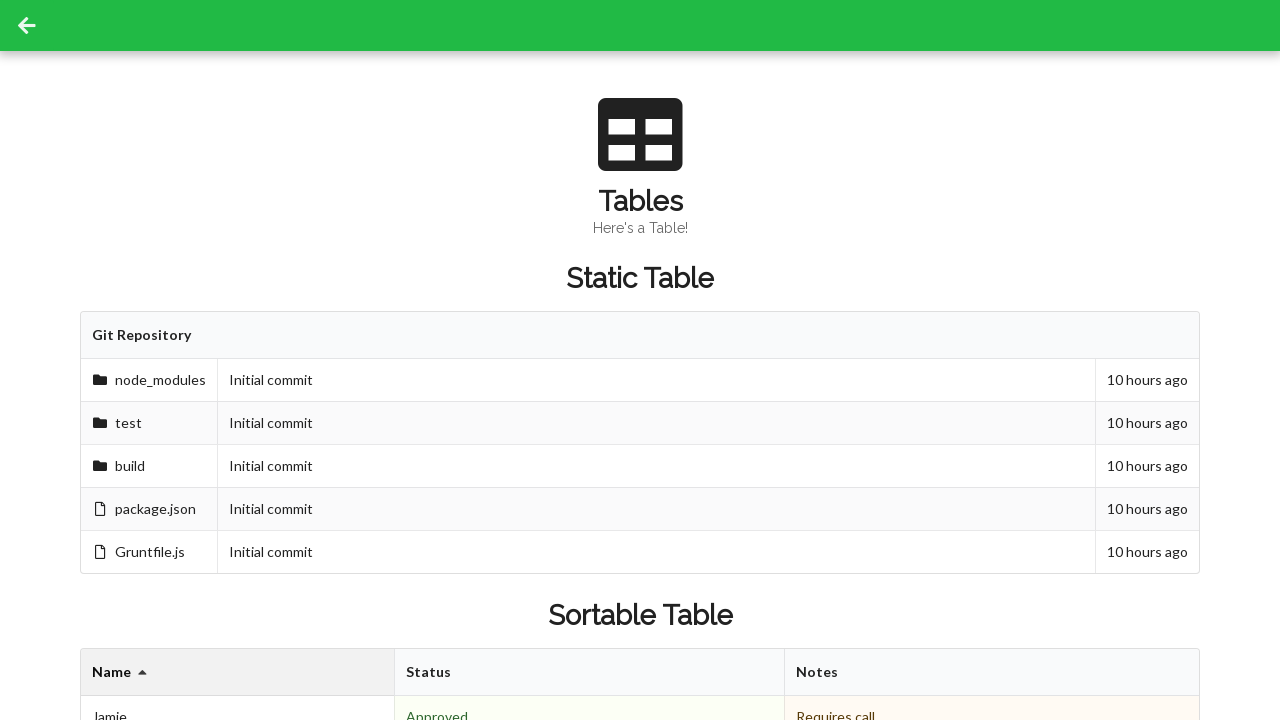

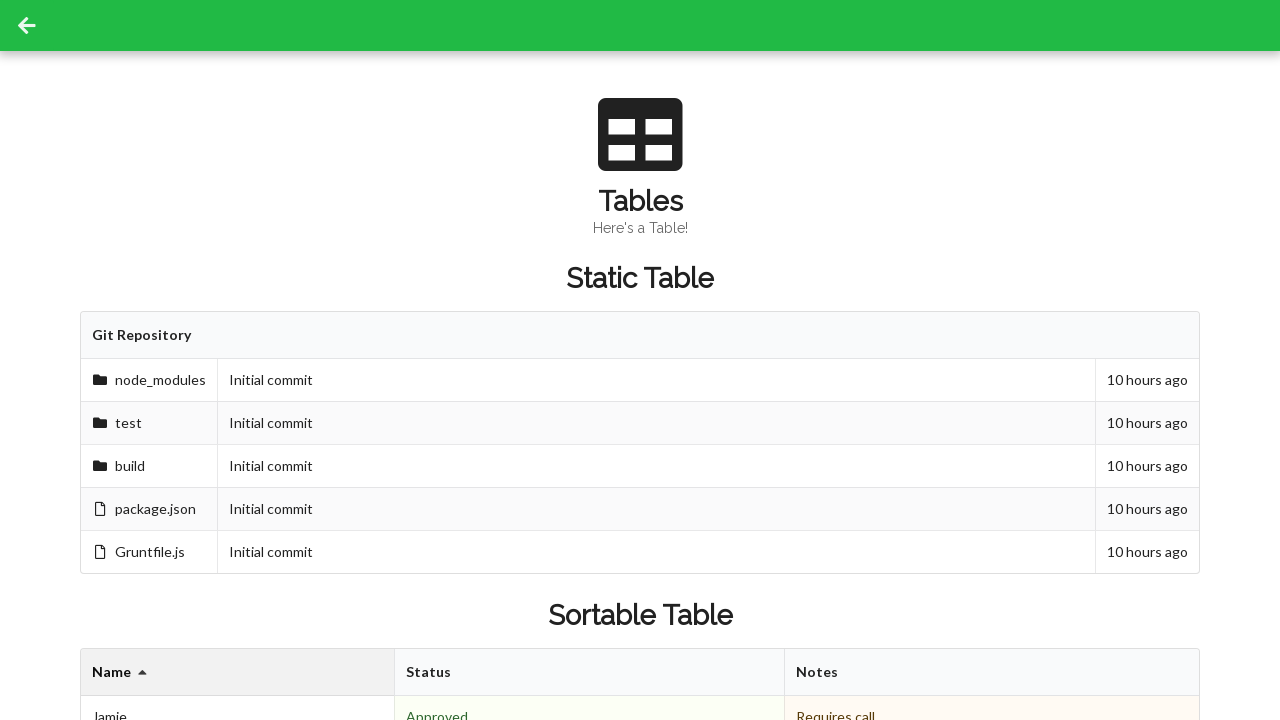